Tests button click functionality

Starting URL: https://seleniumbase.io/demo_page

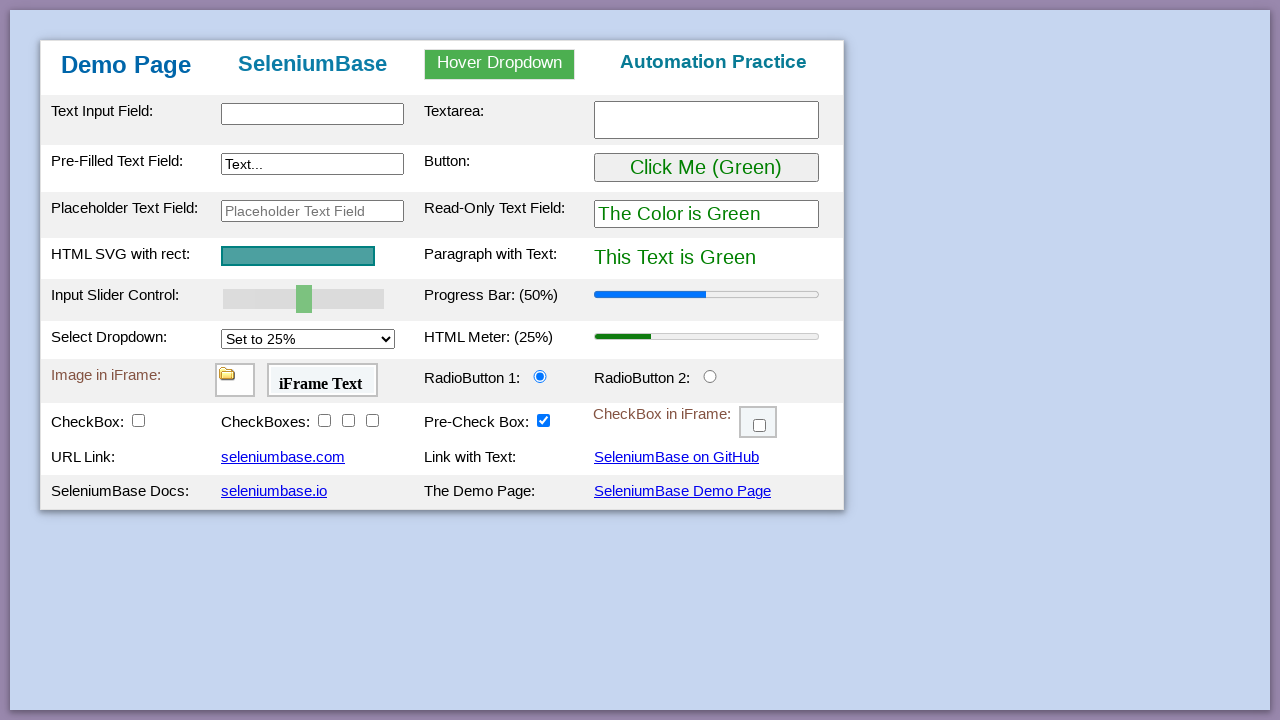

Clicked button with id 'myButton' at (706, 168) on #myButton
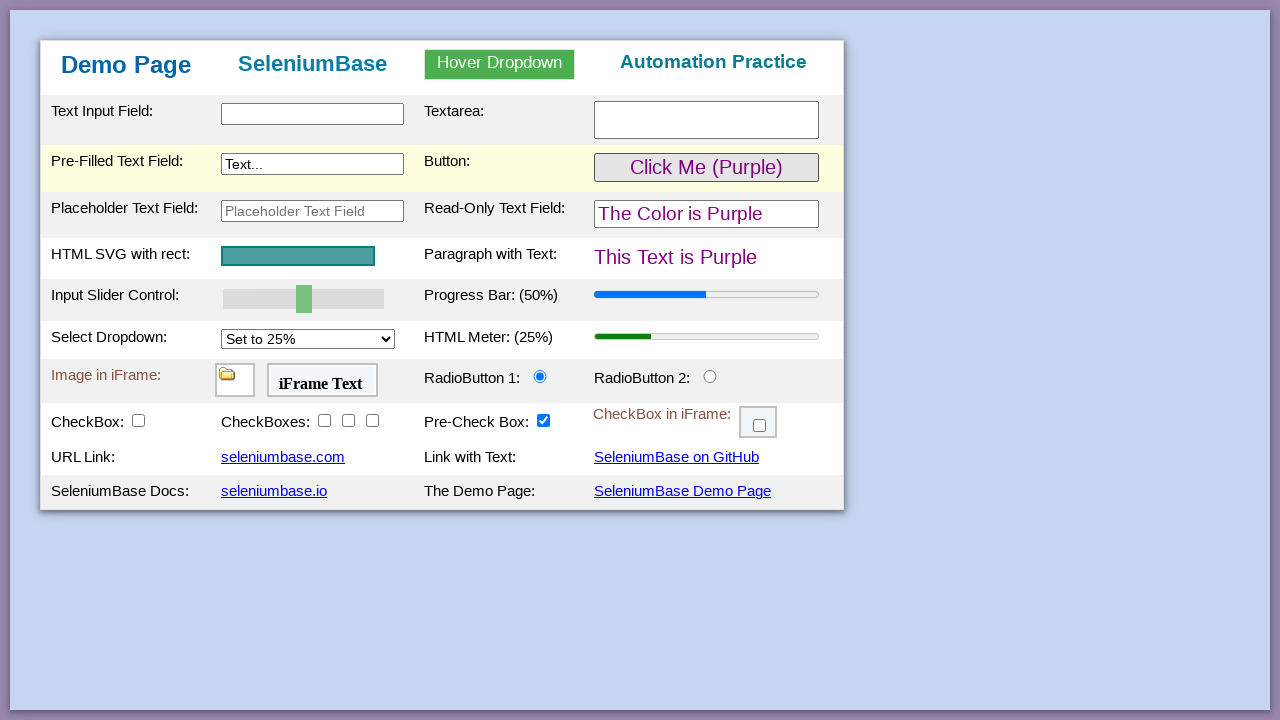

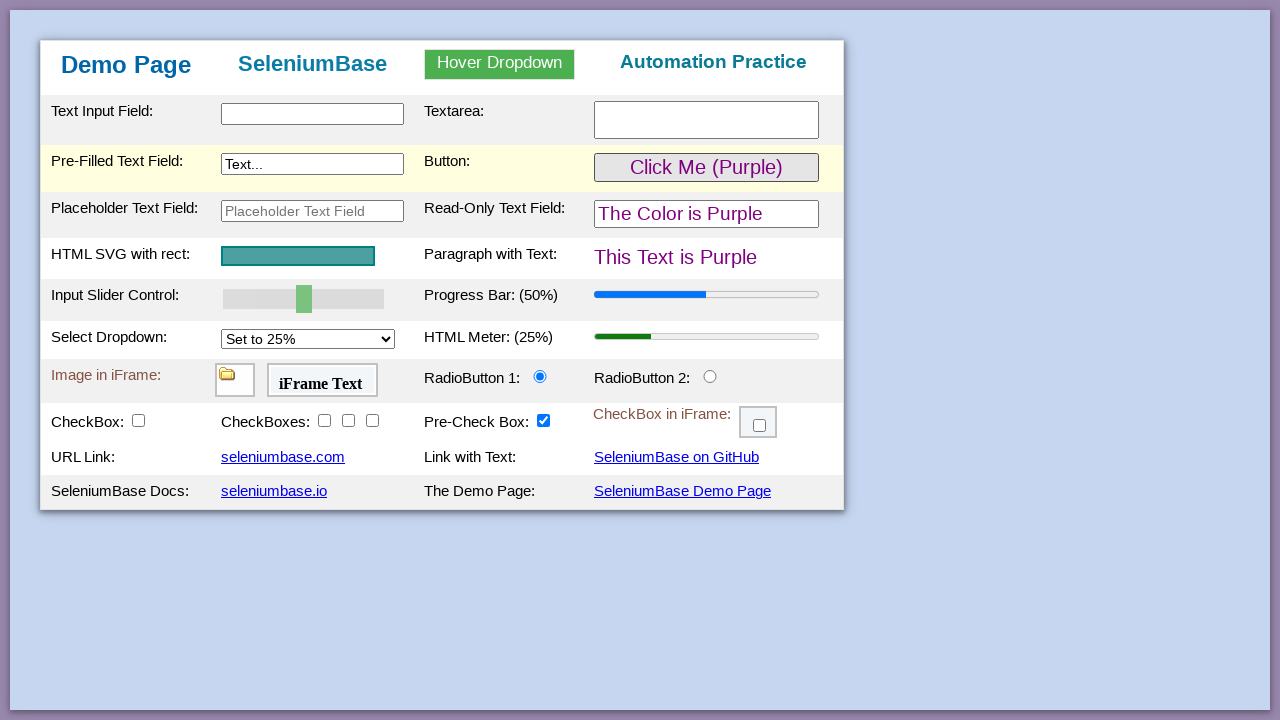